Tests login form validation by clicking the login button without entering credentials and verifying a warning message is displayed

Starting URL: https://login1.nextbasecrm.com/?login=yes

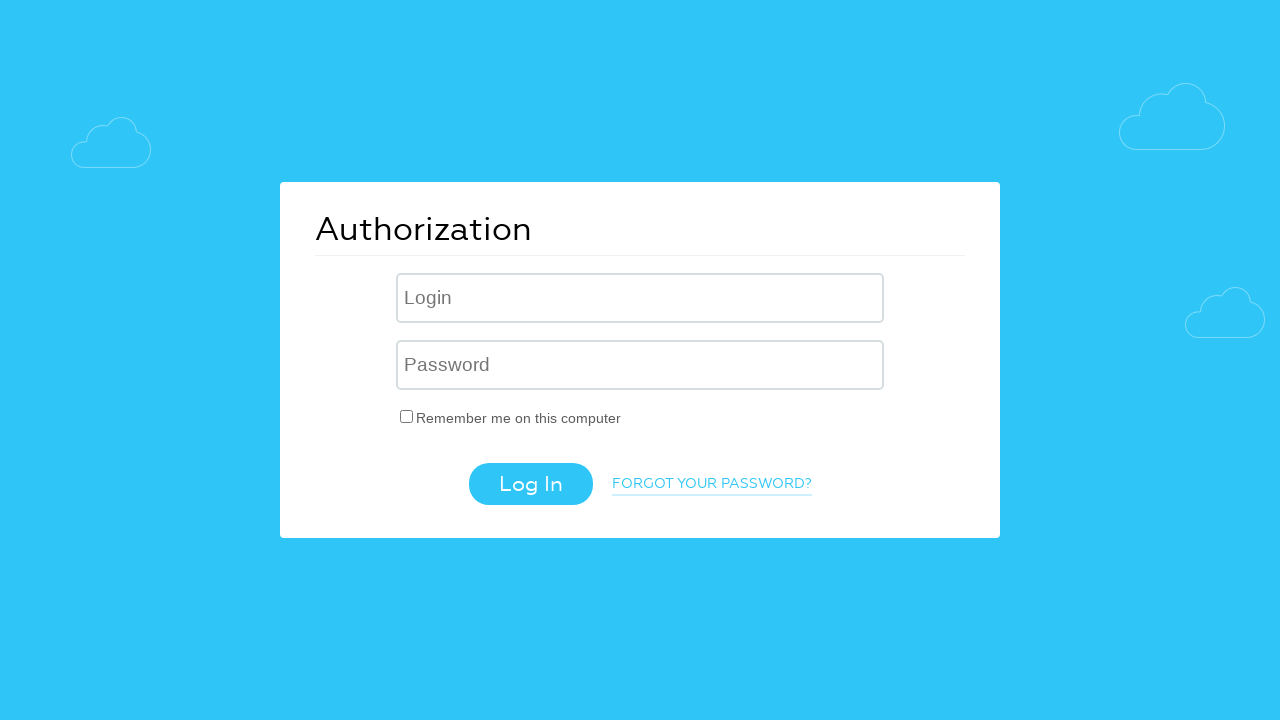

Clicked login button without entering credentials at (530, 484) on .login-btn
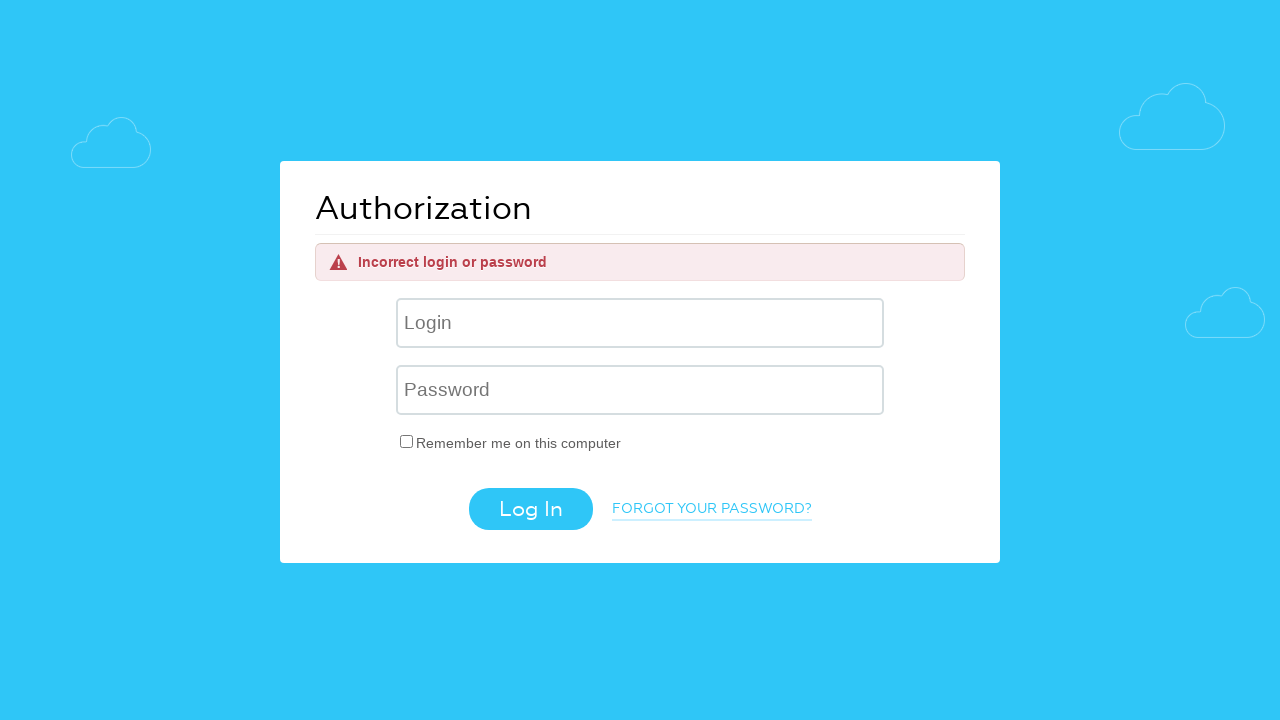

Located warning message element using absolute XPath
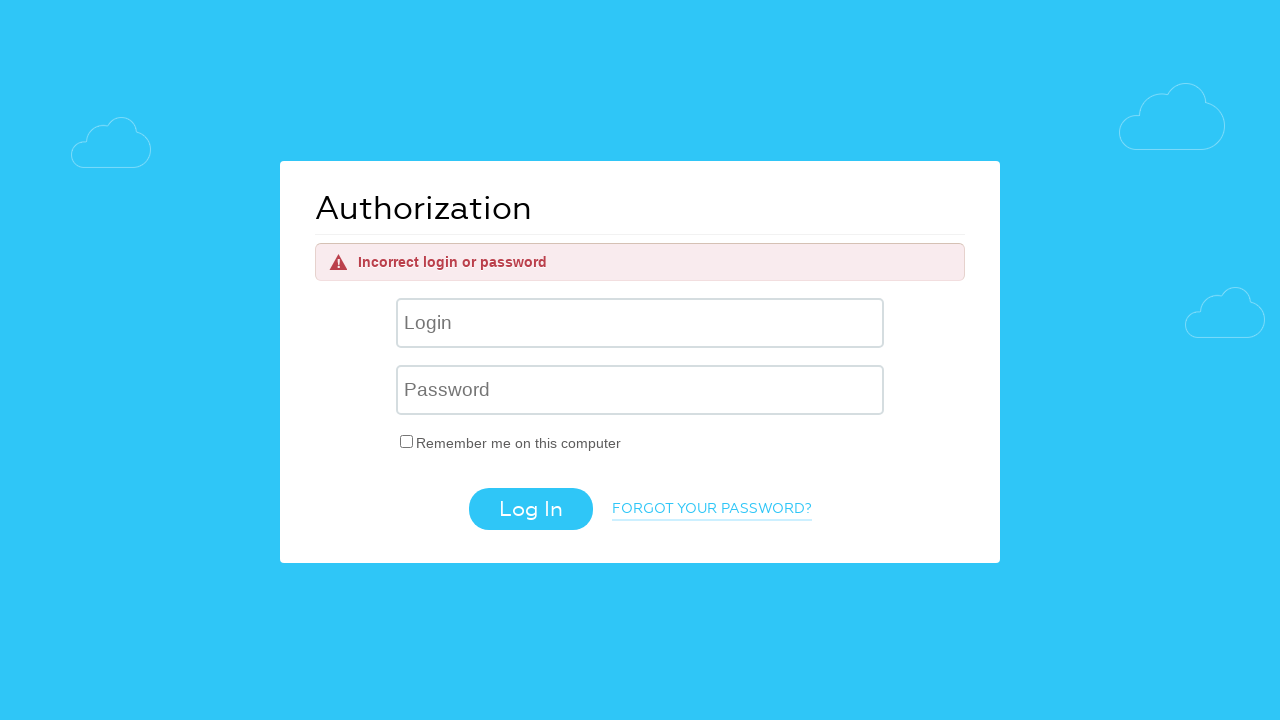

Warning message became visible
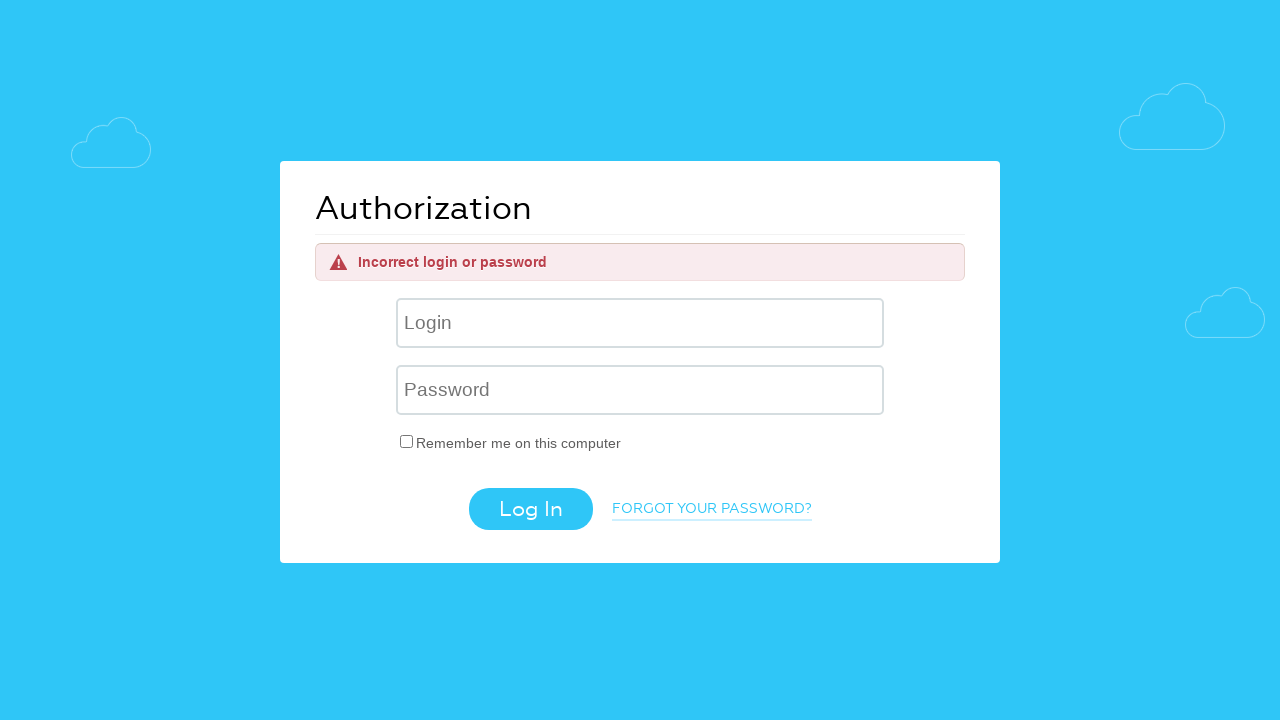

Retrieved and printed warning message text content
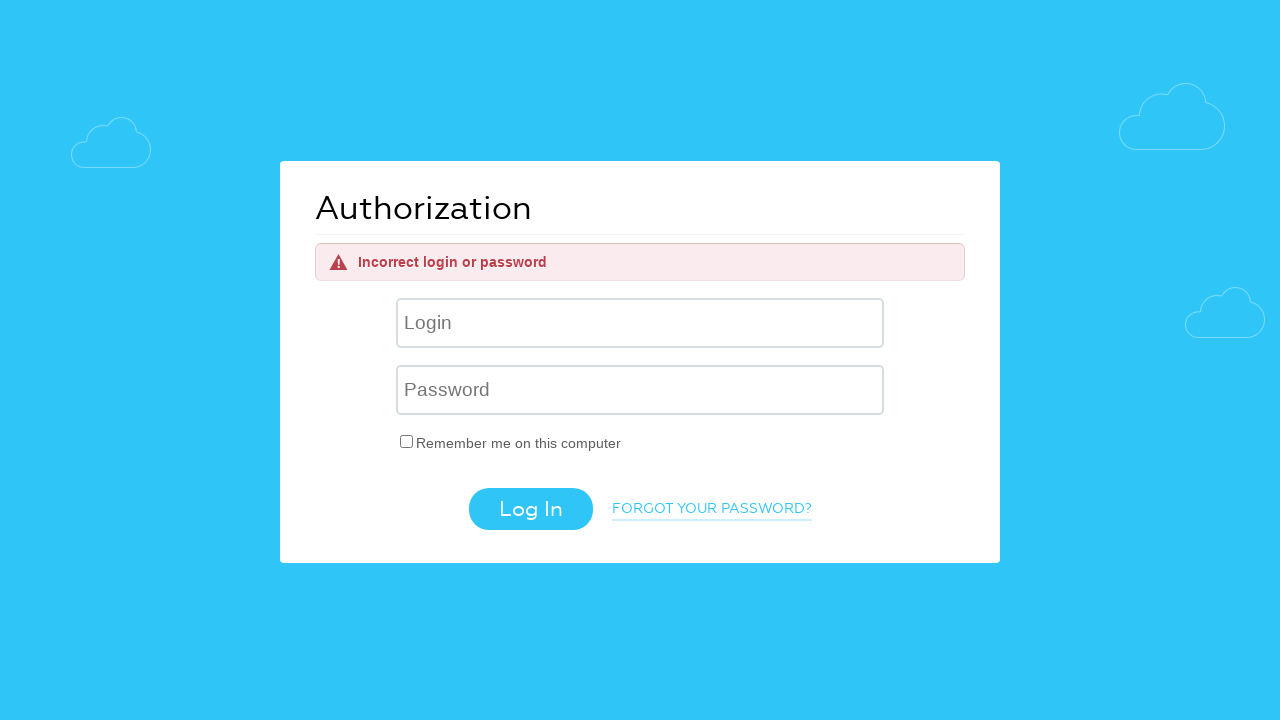

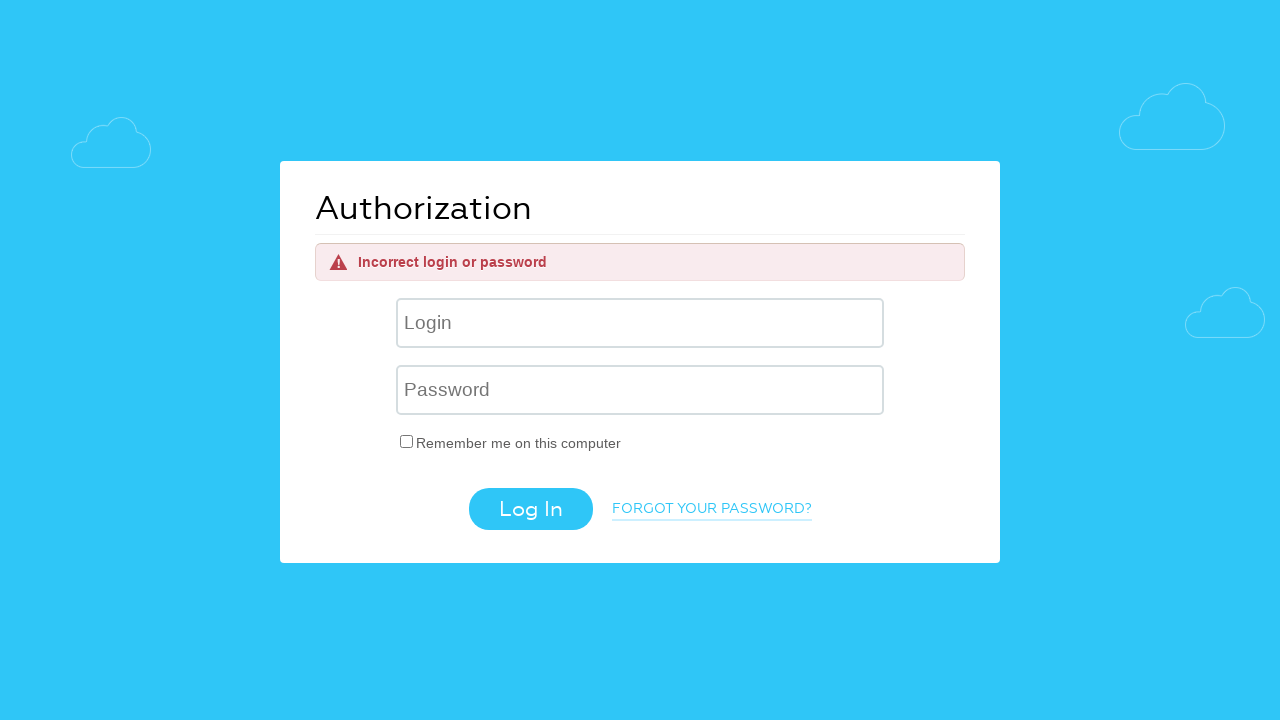